Tests mouse actions by right-clicking on a designated area to trigger a context menu alert, verifying and accepting the alert, then clicking a link that opens in a new tab and verifying the content on the new page.

Starting URL: https://the-internet.herokuapp.com/context_menu

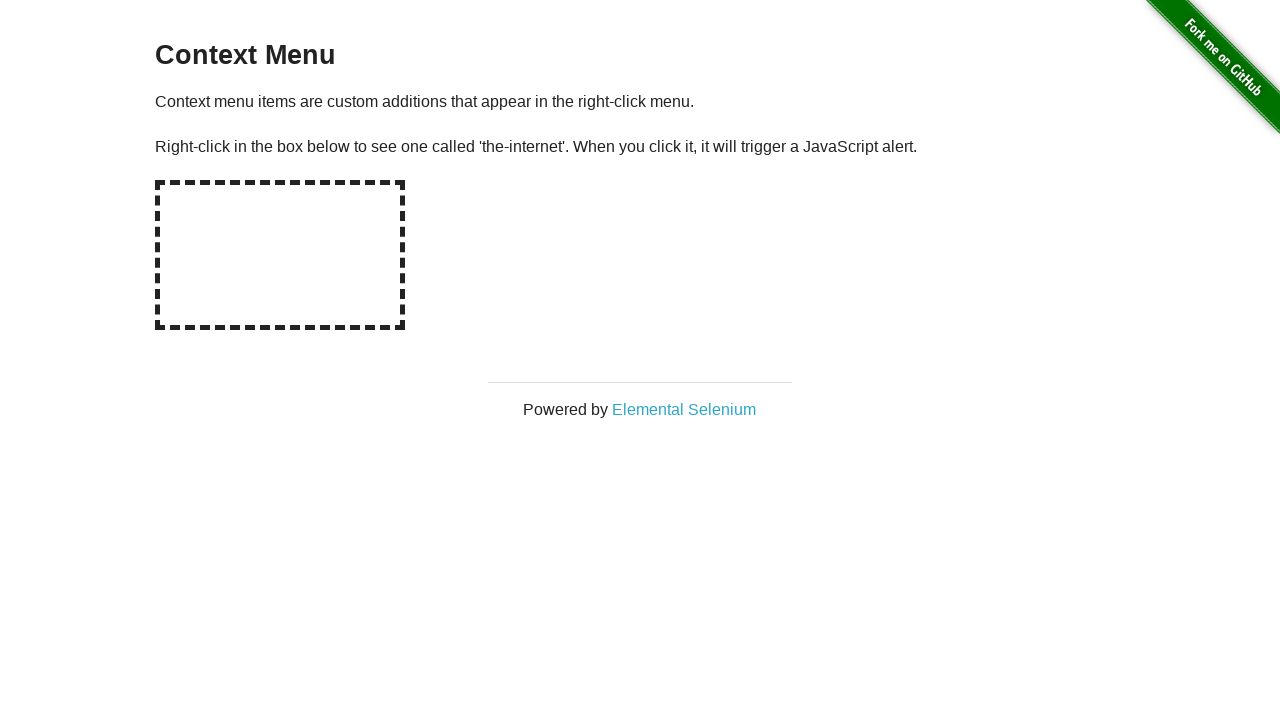

Right-clicked on the hot-spot area to trigger context menu at (280, 255) on #hot-spot
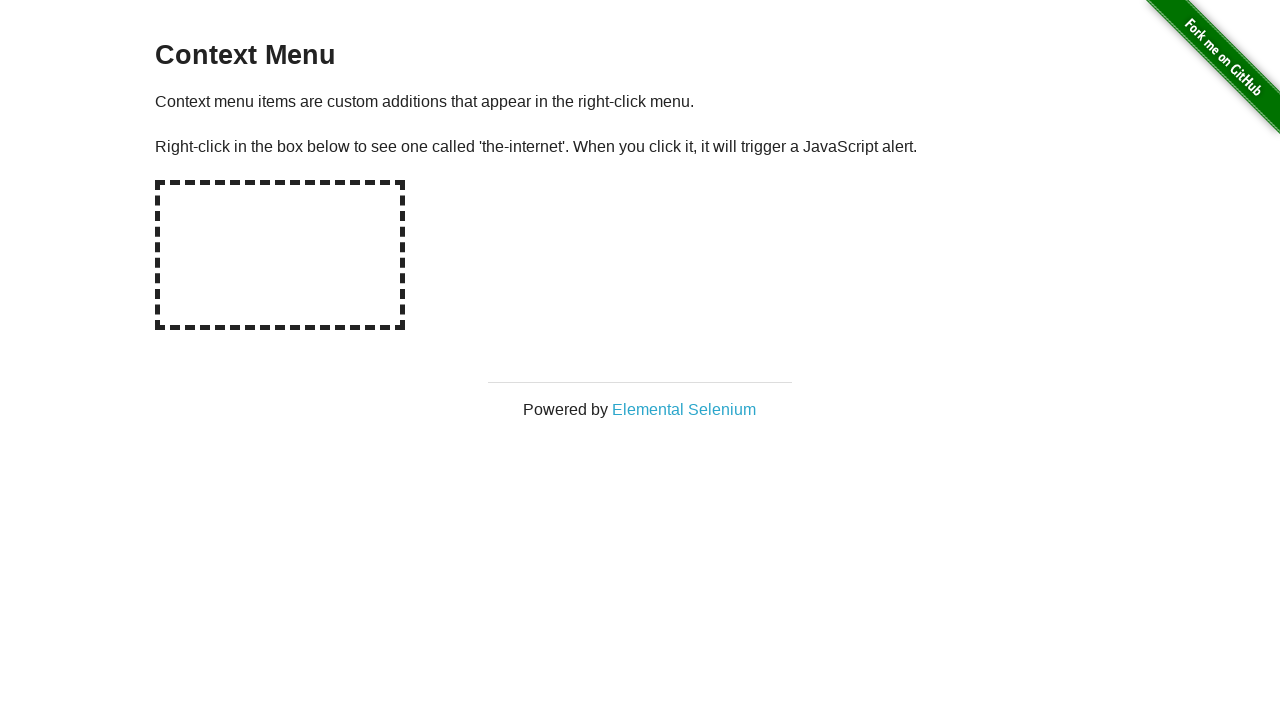

Set up dialog handler to capture and accept alert
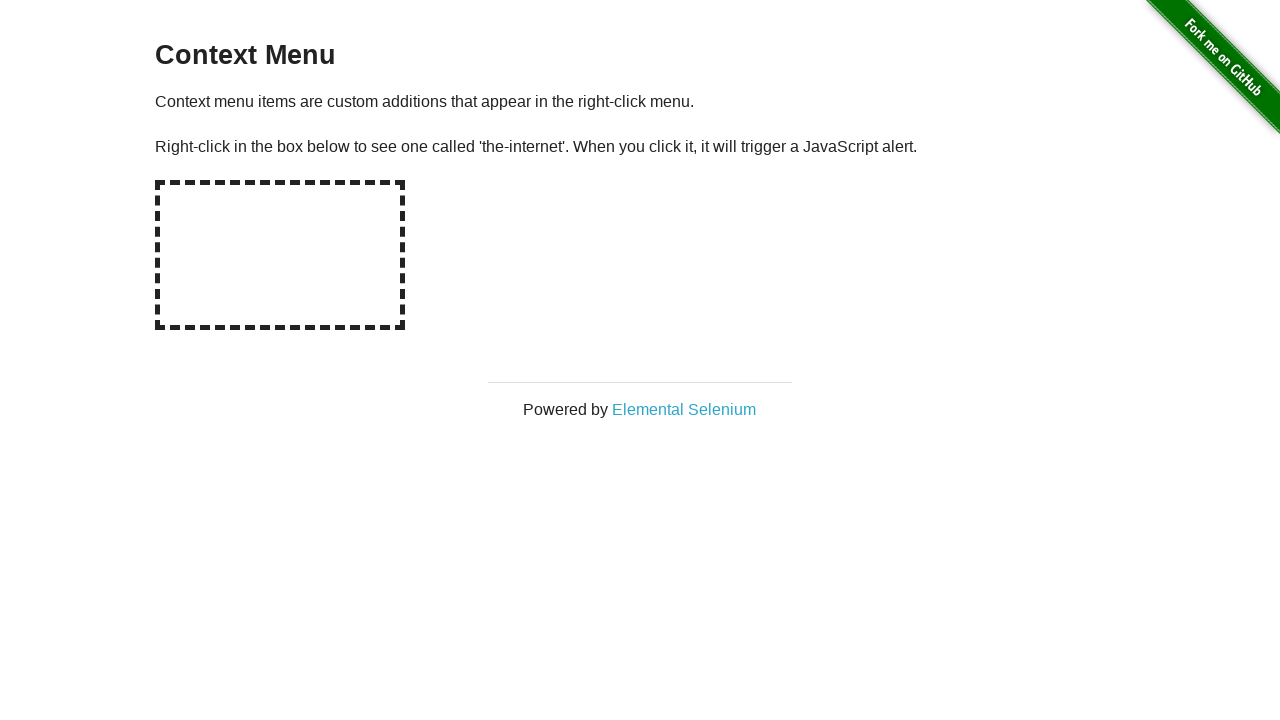

Right-clicked on hot-spot again to trigger alert with handler ready at (280, 255) on #hot-spot
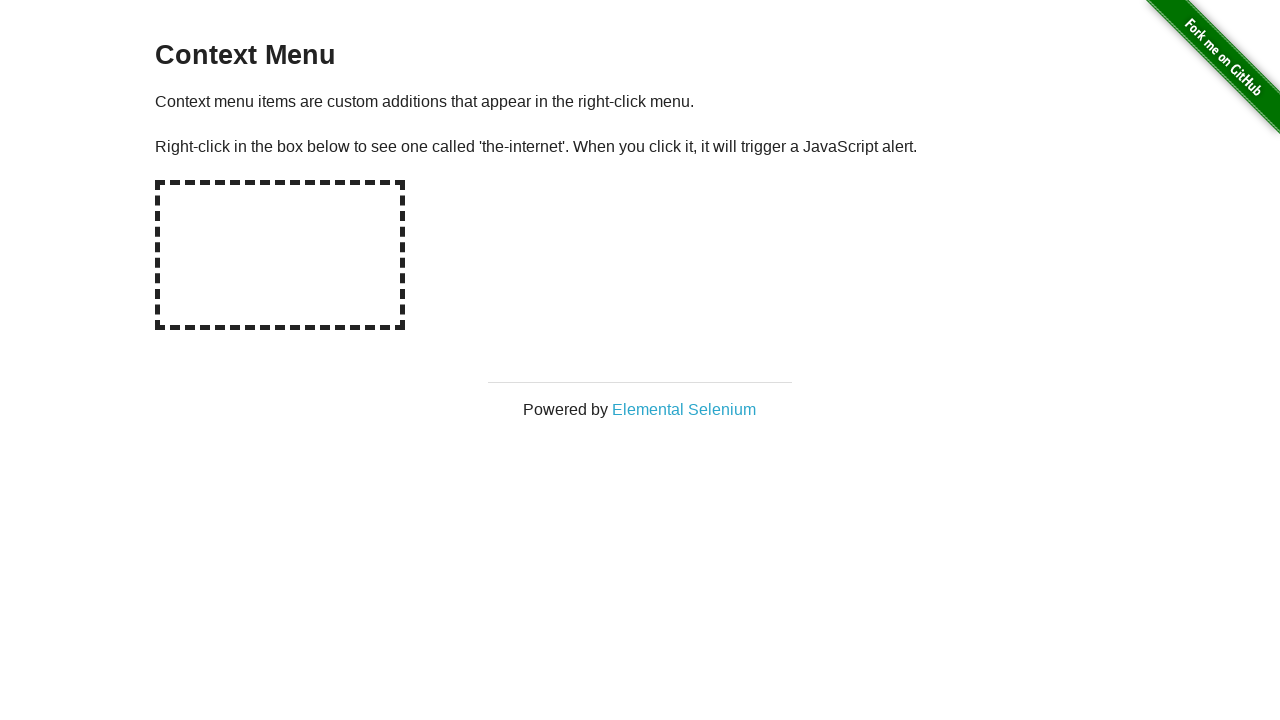

Waited for dialog to be processed
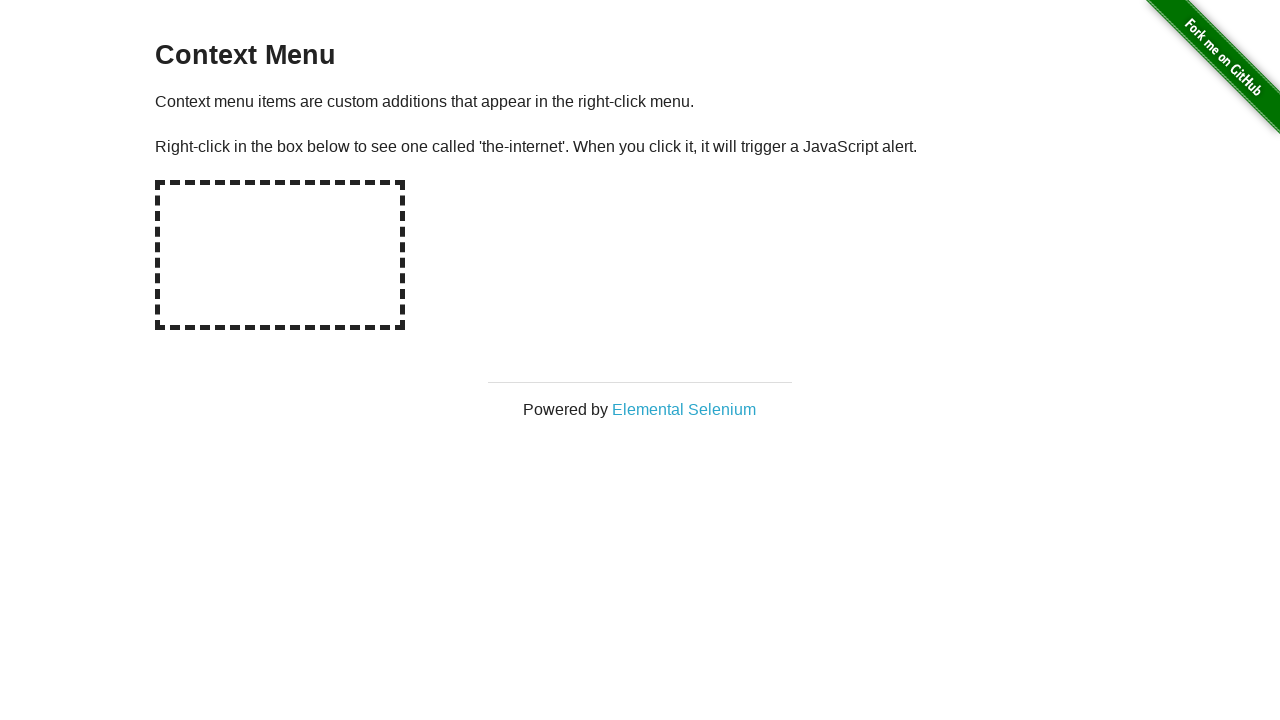

Verified alert text was 'You selected a context menu'
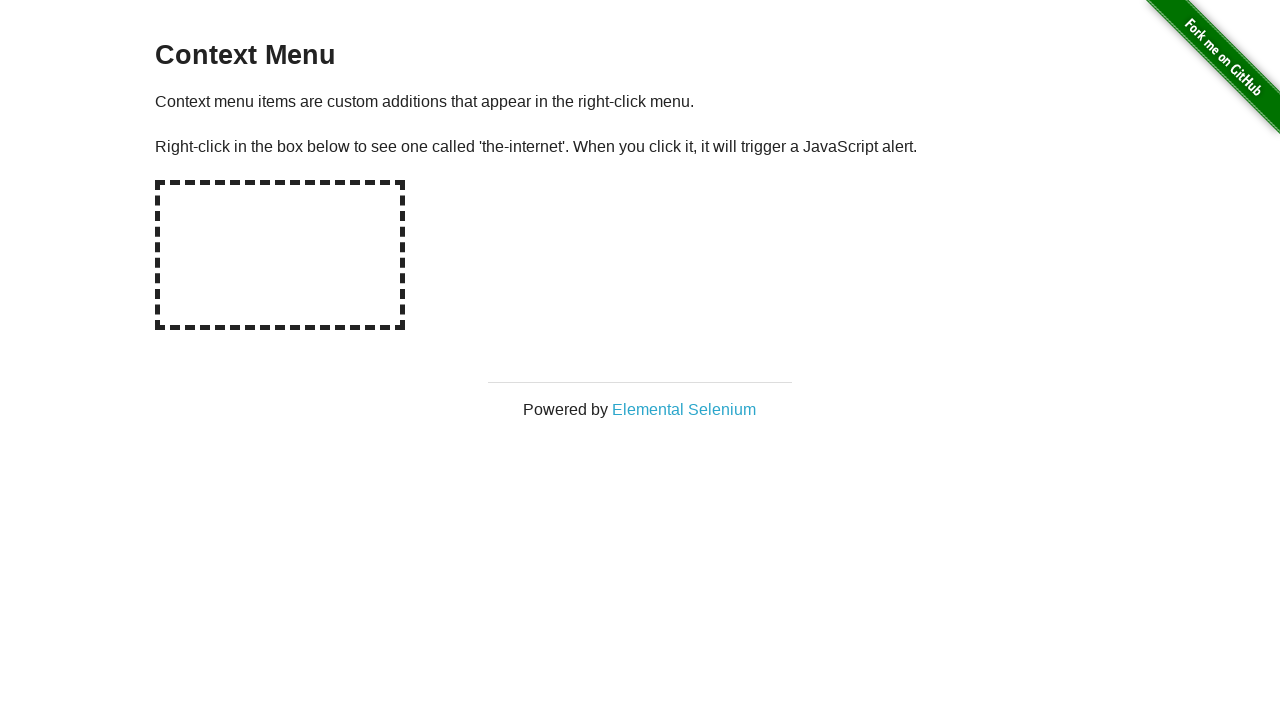

Clicked 'Elemental Selenium' link which opened in new tab at (684, 409) on text=Elemental Selenium
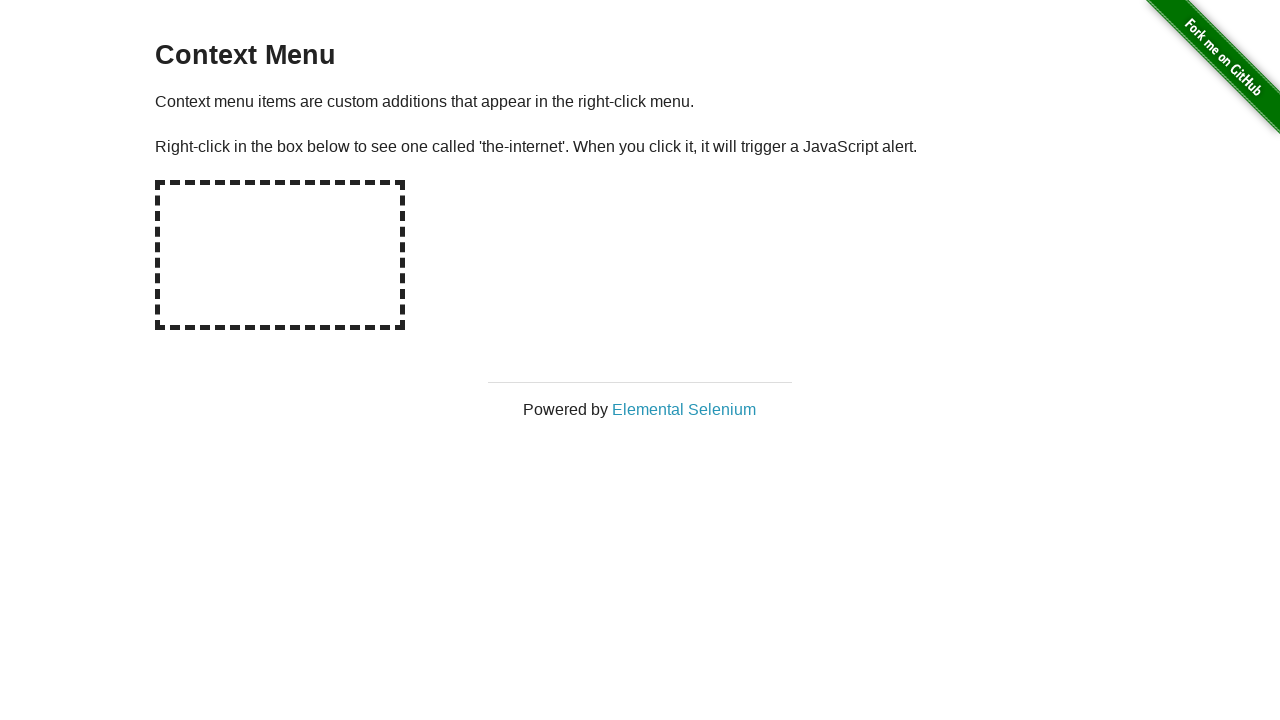

Switched to new tab and waited for page to load
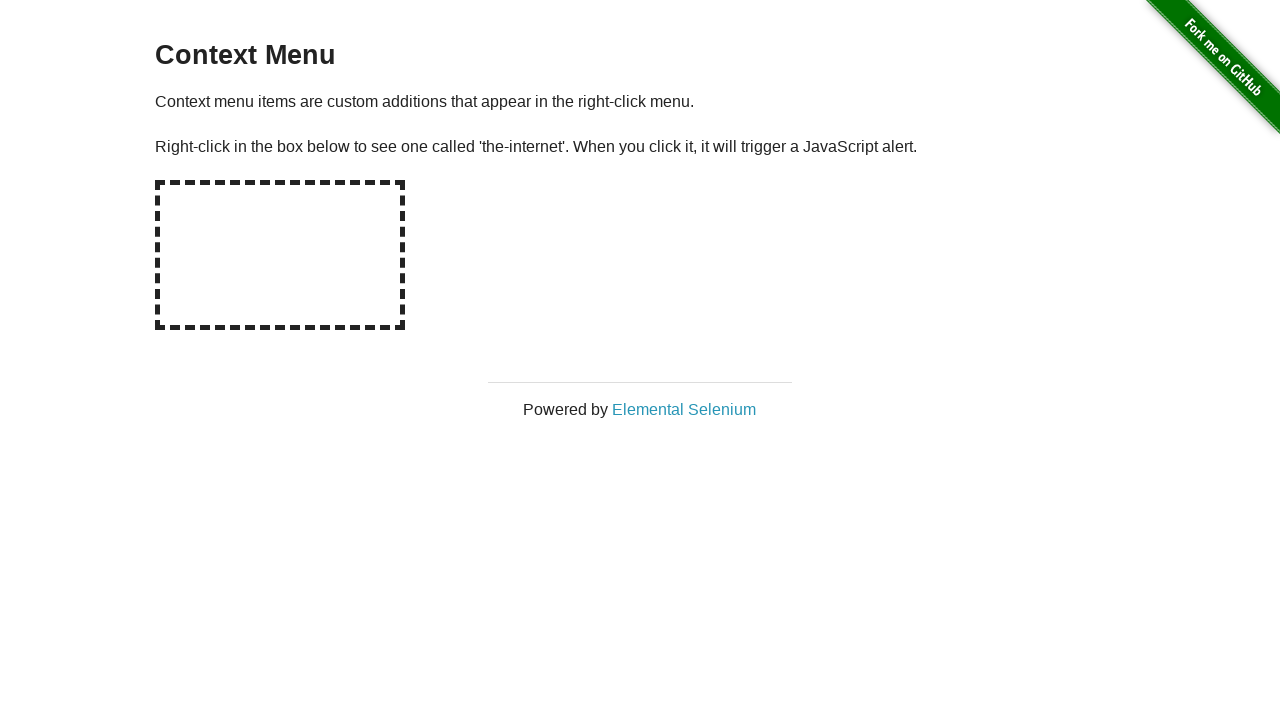

Verified h1 text on new page was 'Elemental Selenium'
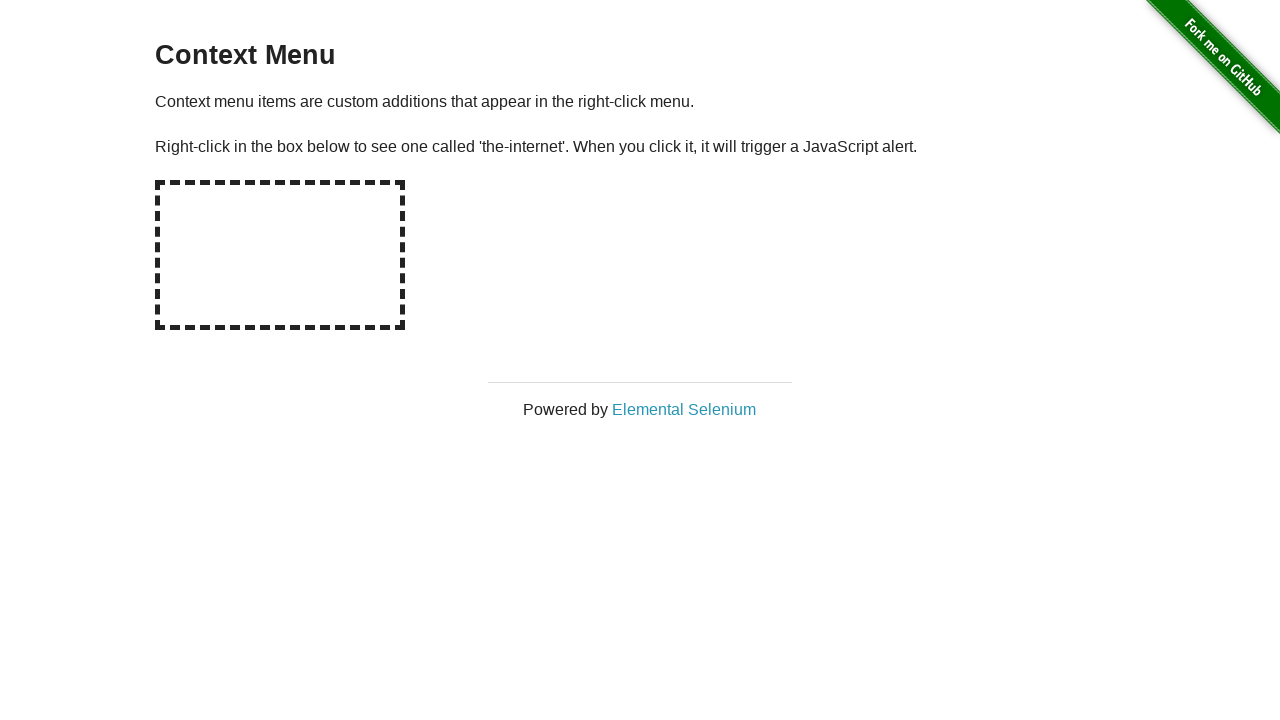

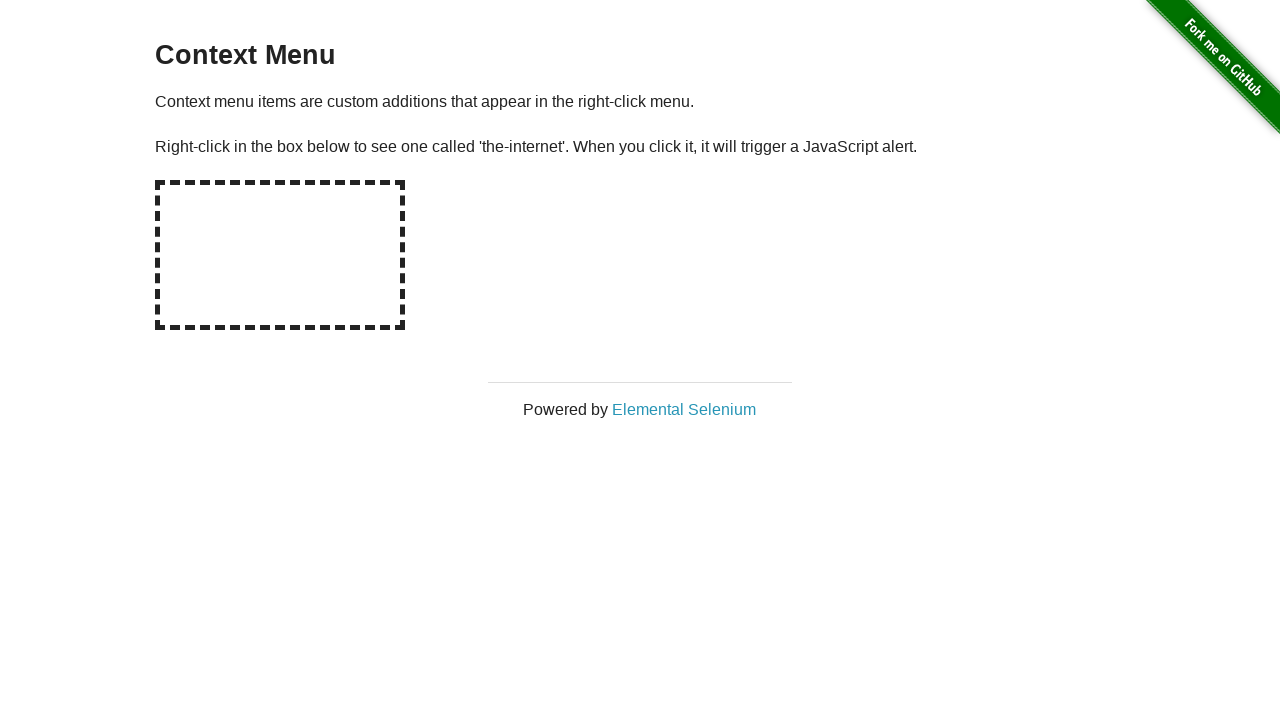